Tests alert popup handling by triggering different types of alerts and accepting them

Starting URL: https://demoqa.com/alerts

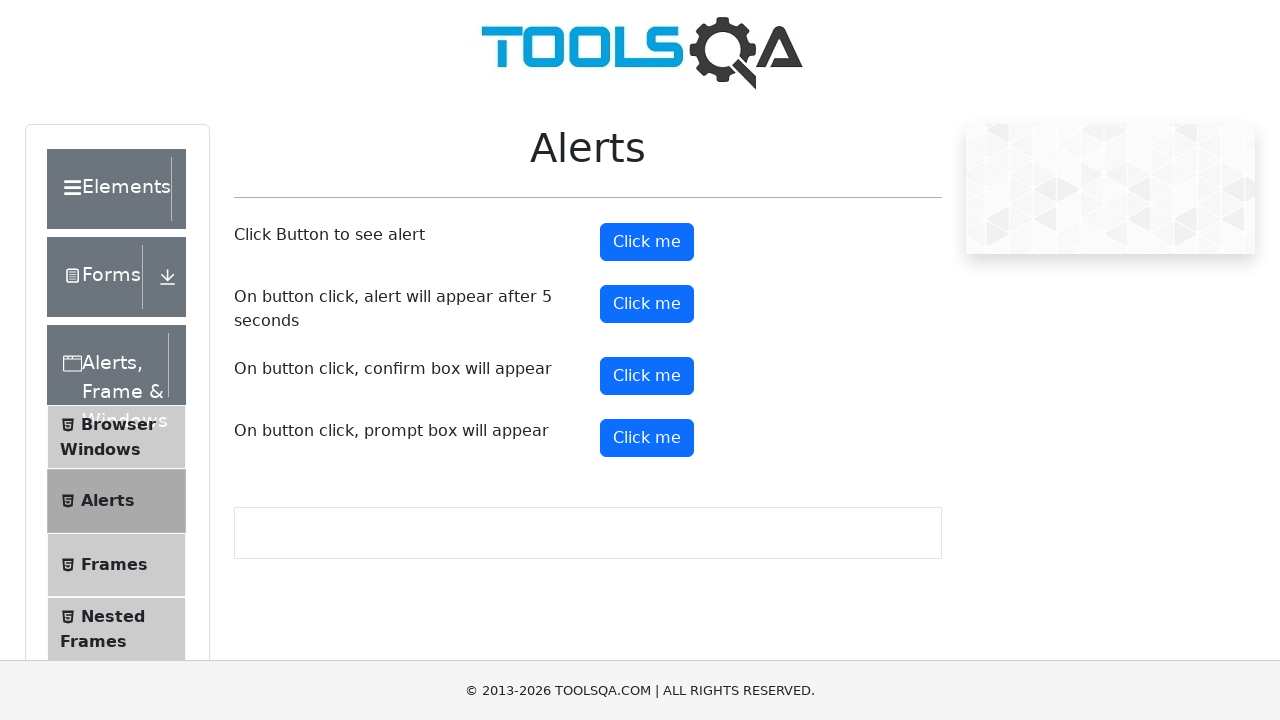

Navigated to alerts demo page
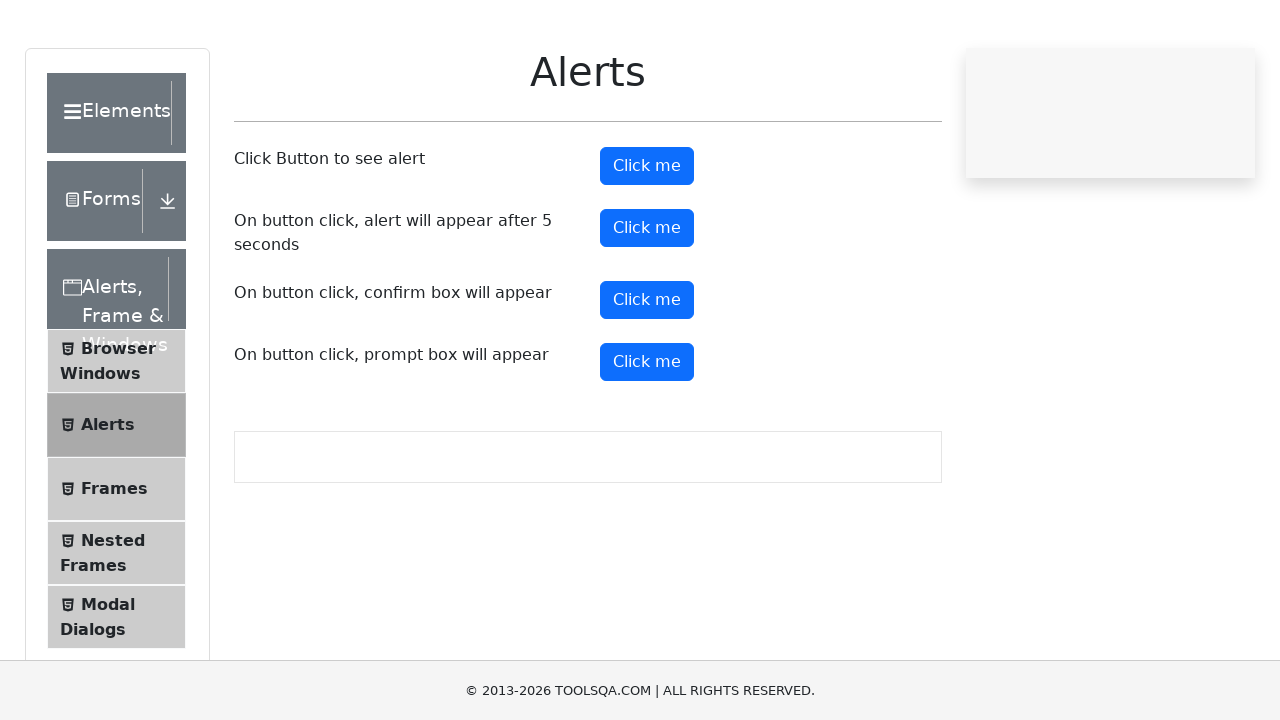

Clicked first alert button at (647, 242) on (//button[@type='button'])[2]
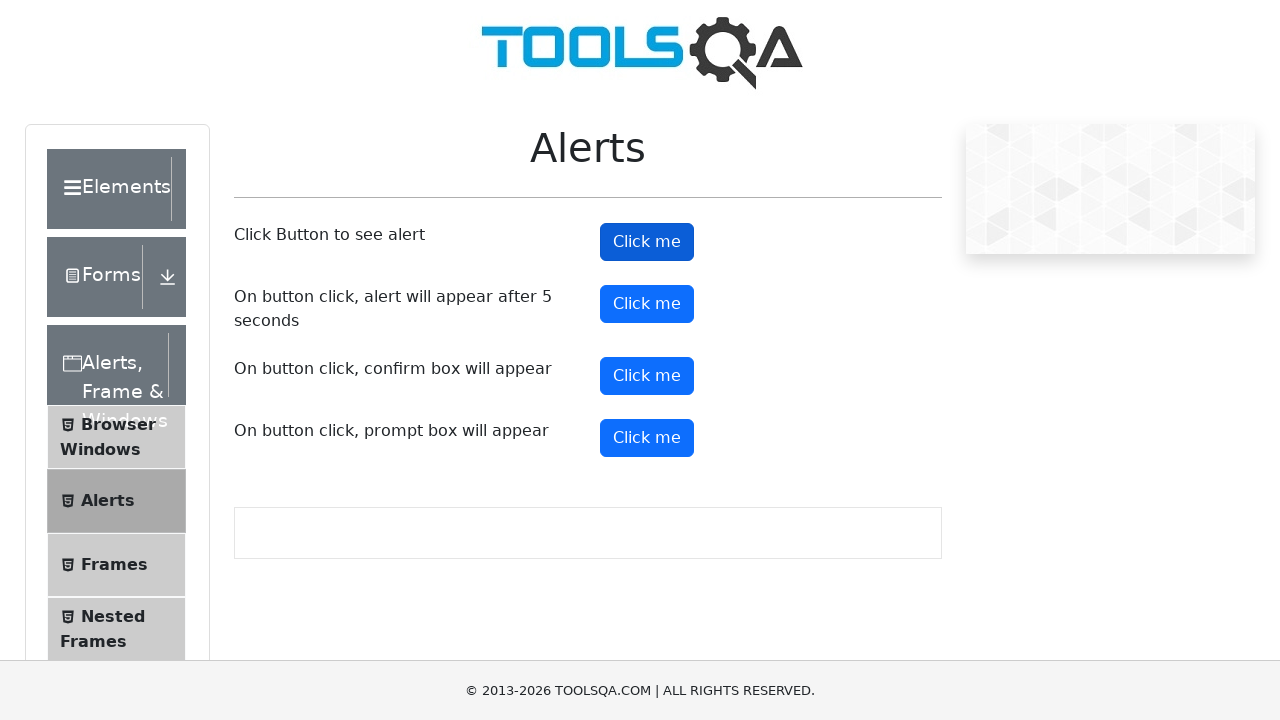

Set up dialog handler to accept alerts
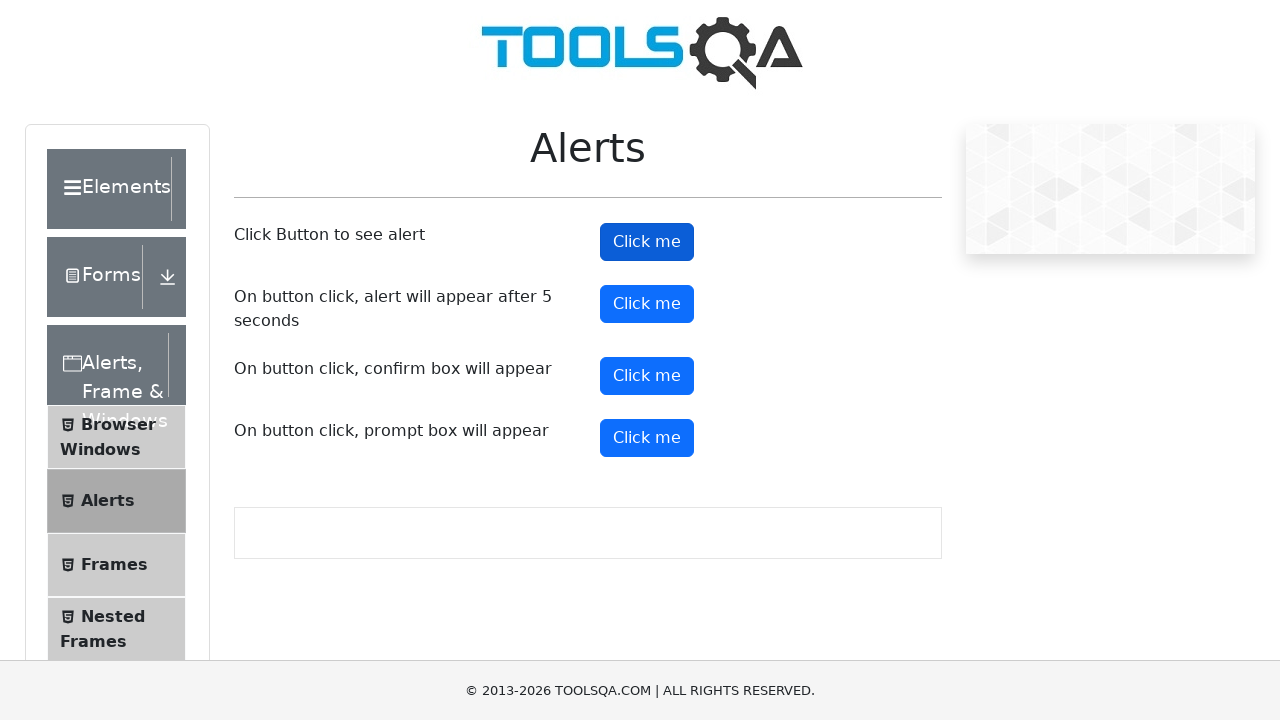

Clicked timer alert button at (647, 304) on xpath=//button[@id='timerAlertButton']
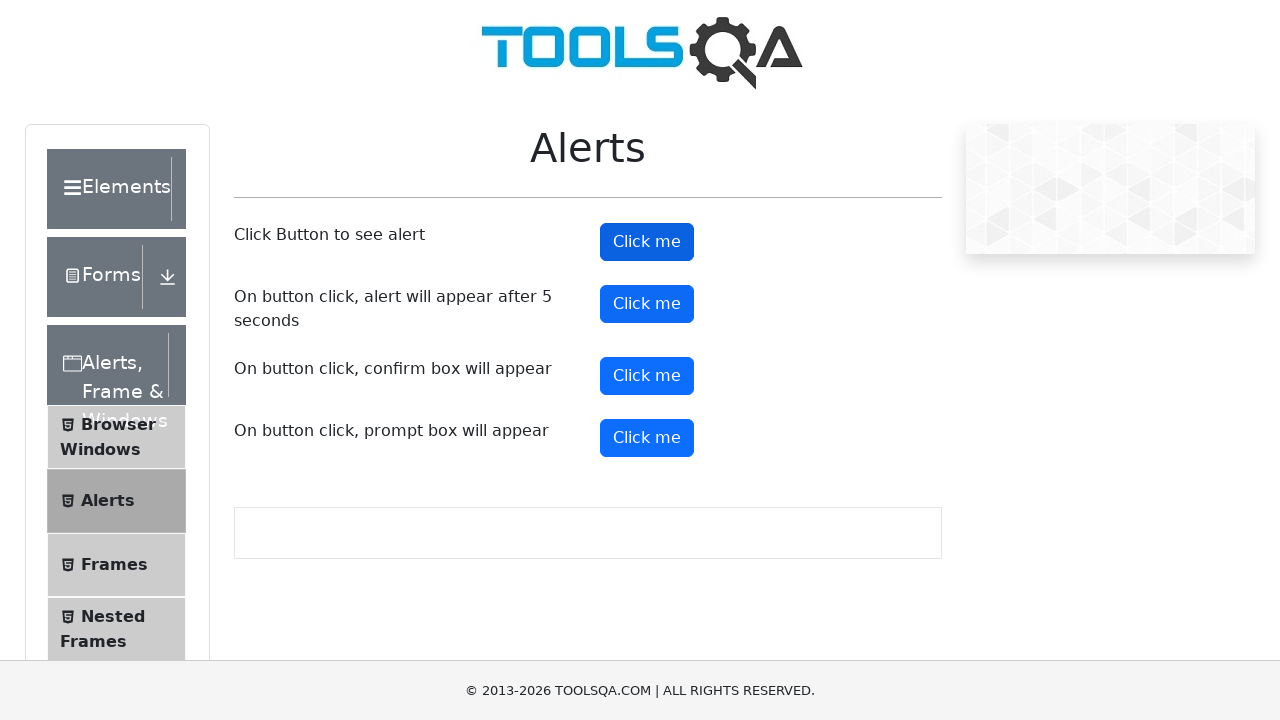

Waited 5 seconds for timer alert to appear and be accepted
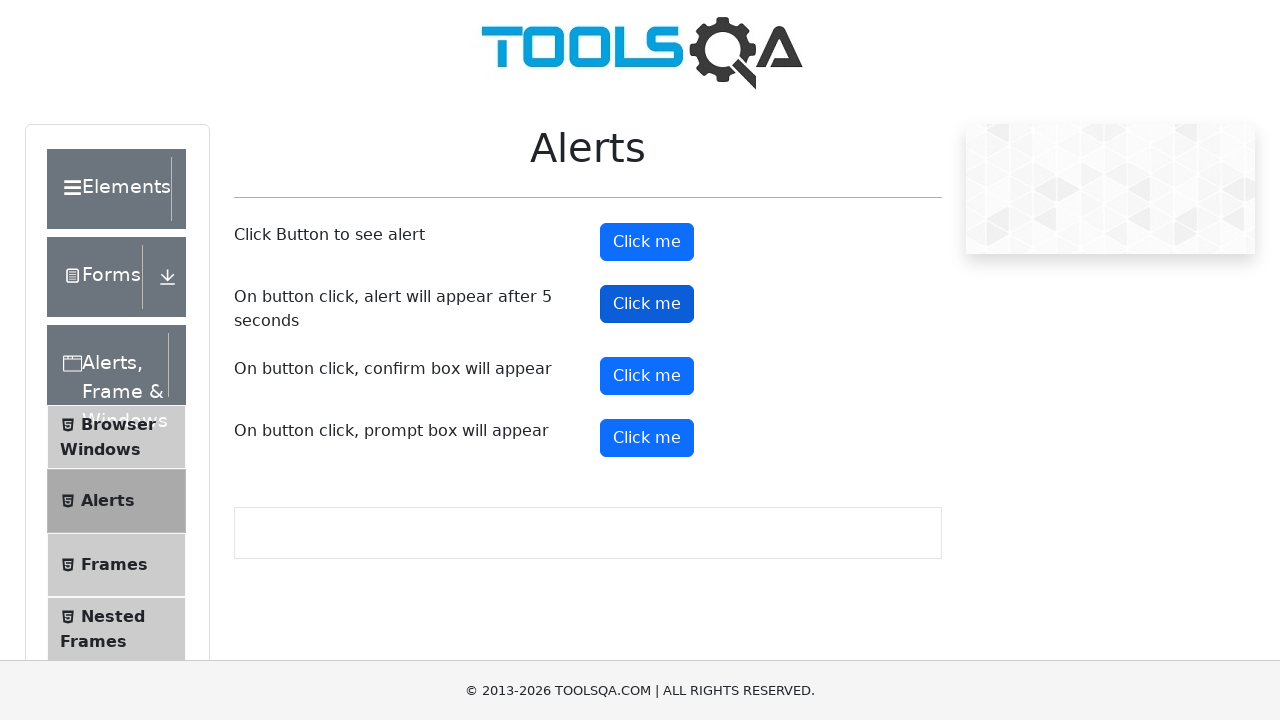

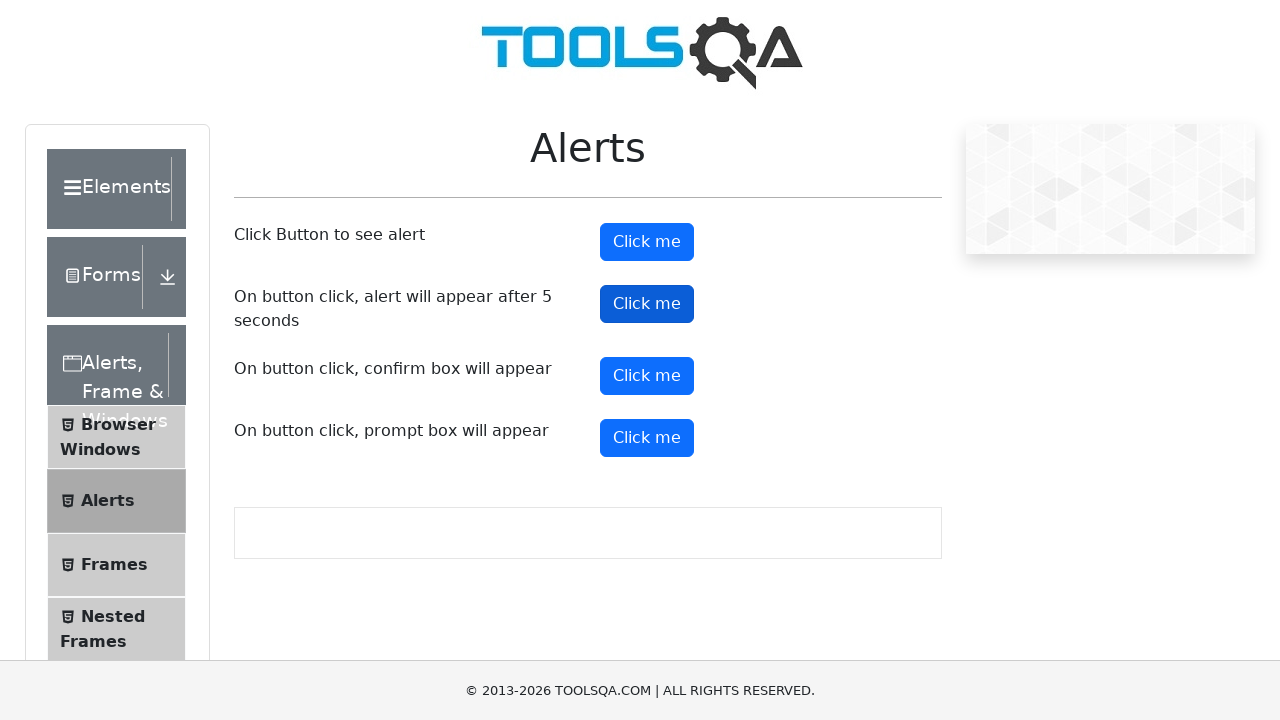